Tests form validation page by filling contact name, contact number, selecting dropdown option, and clicking date field

Starting URL: https://practice.expandtesting.com/form-validation

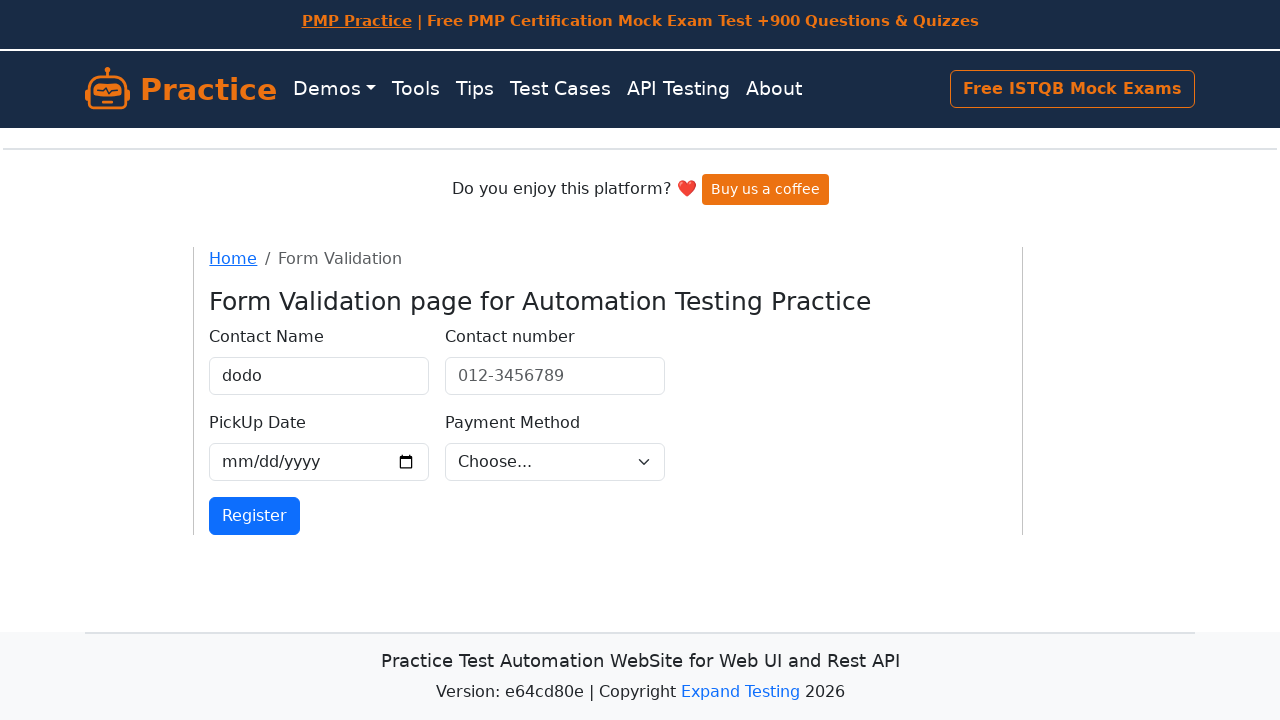

Waited for Contact Name field to be visible
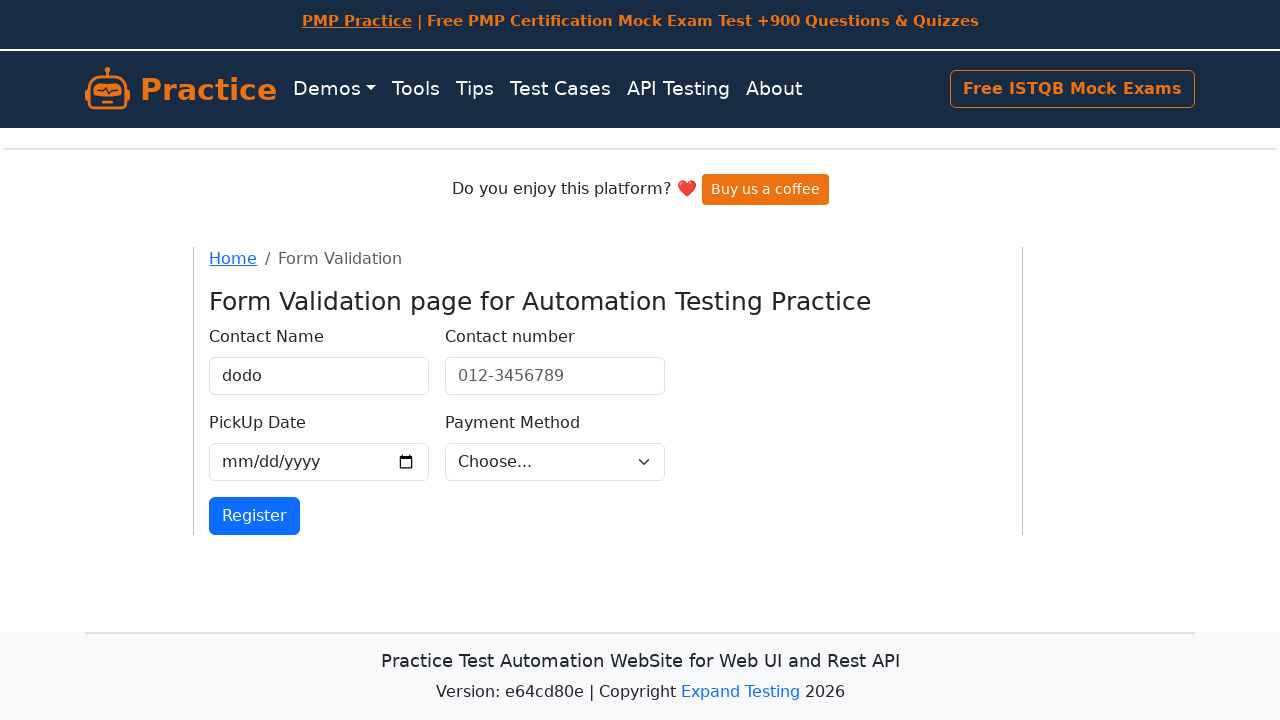

Cleared Contact Name input field on input[name='ContactName']
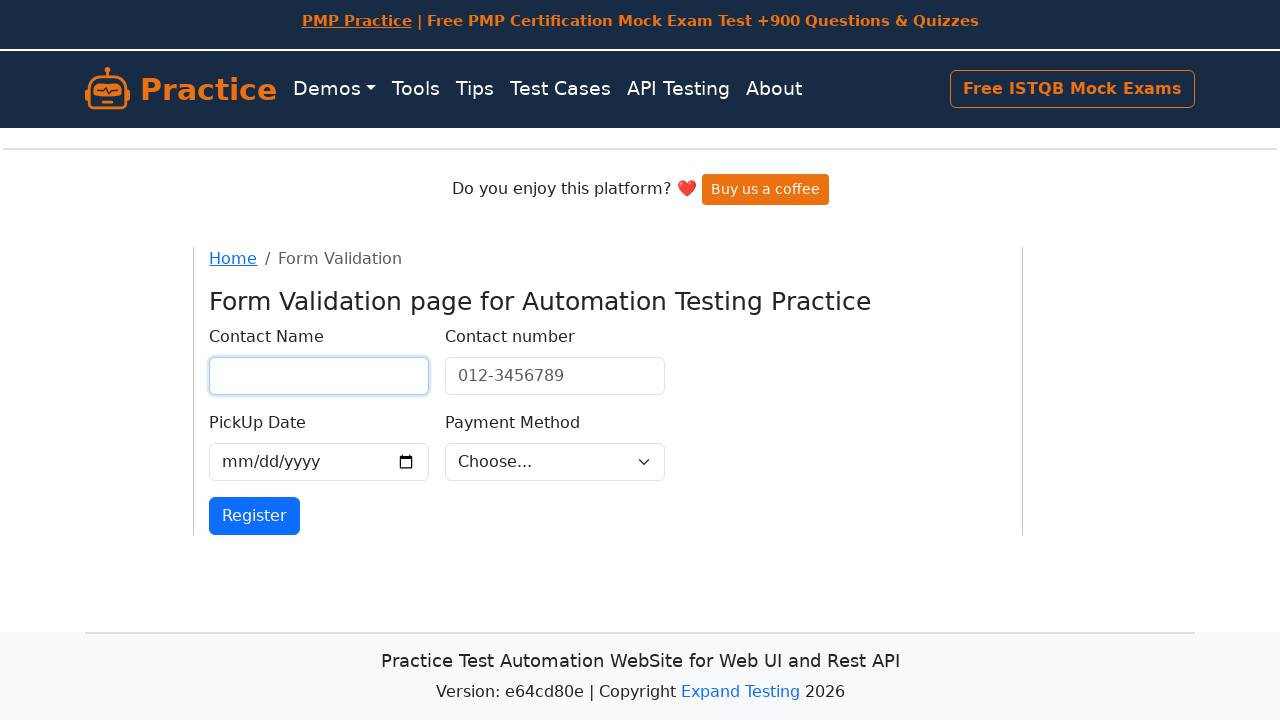

Filled Contact Name field with 'Saikat Das' on input[name='ContactName']
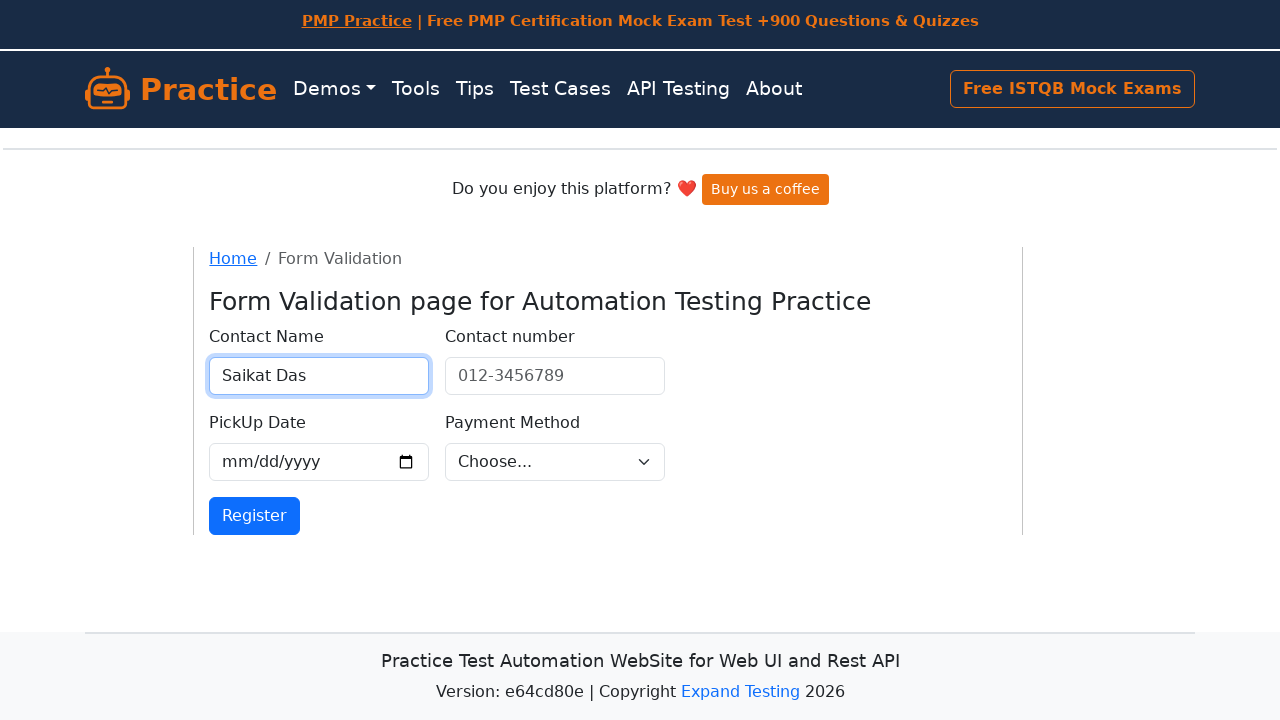

Cleared Contact Number input field on input[name='contactnumber']
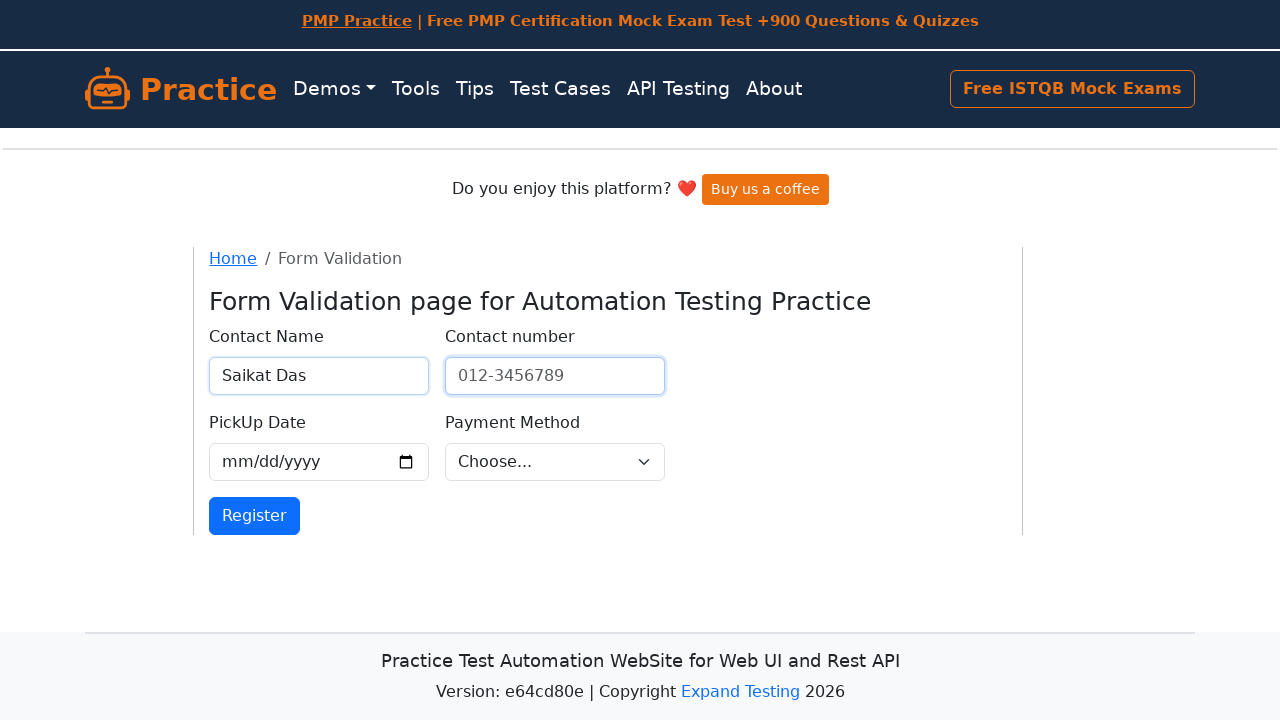

Filled Contact Number field with '9851617612' on input[name='contactnumber']
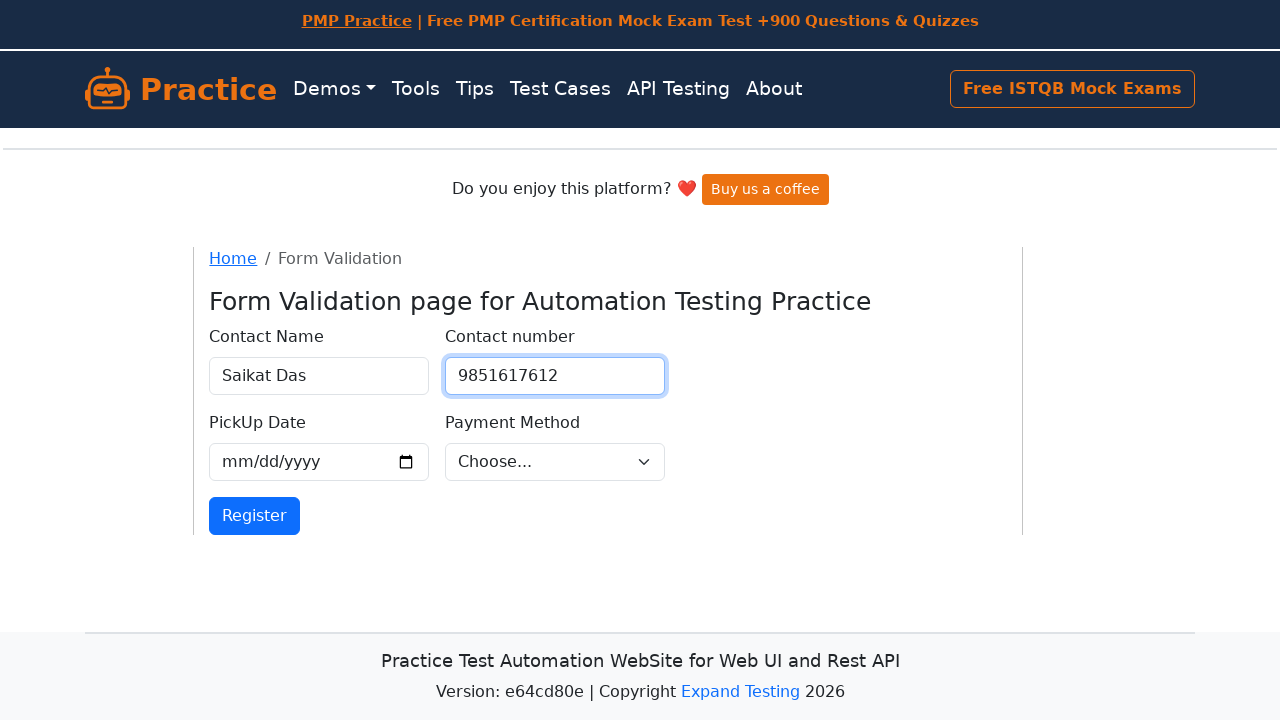

Selected 'cash on delivery' option from dropdown on .form-select
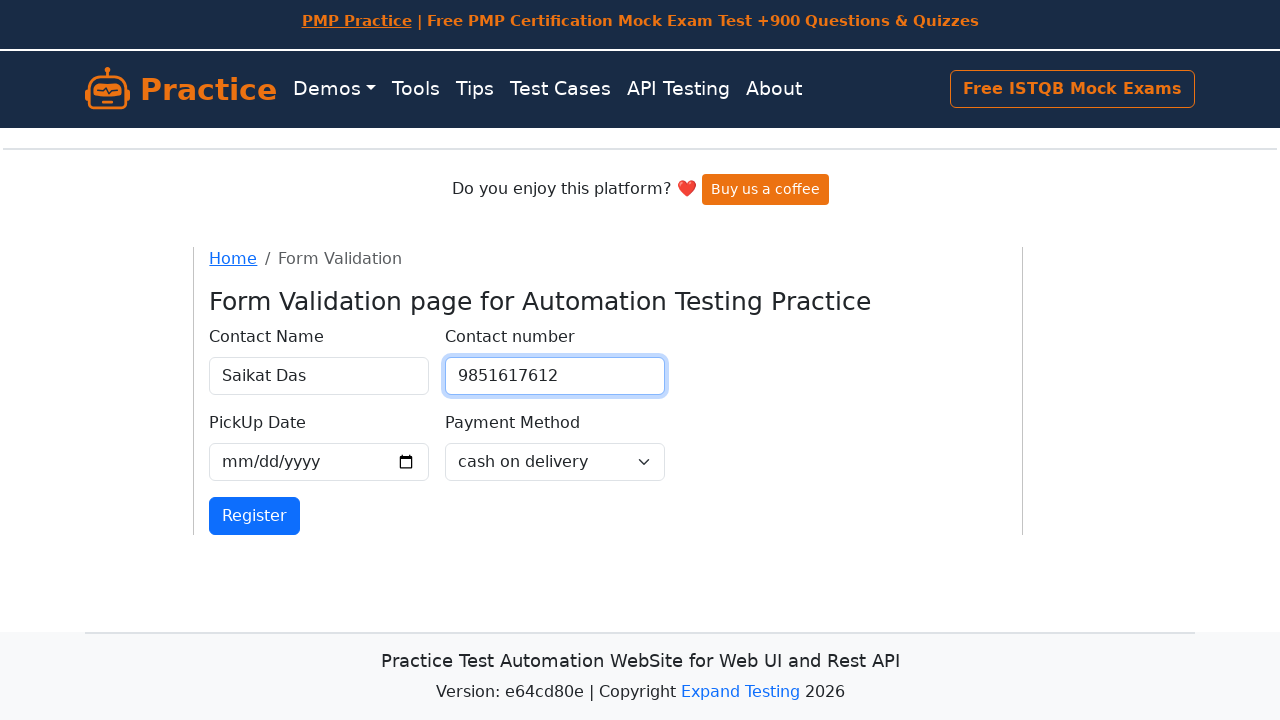

Clicked on the pickup date field at (319, 462) on input[name='pickupdate']
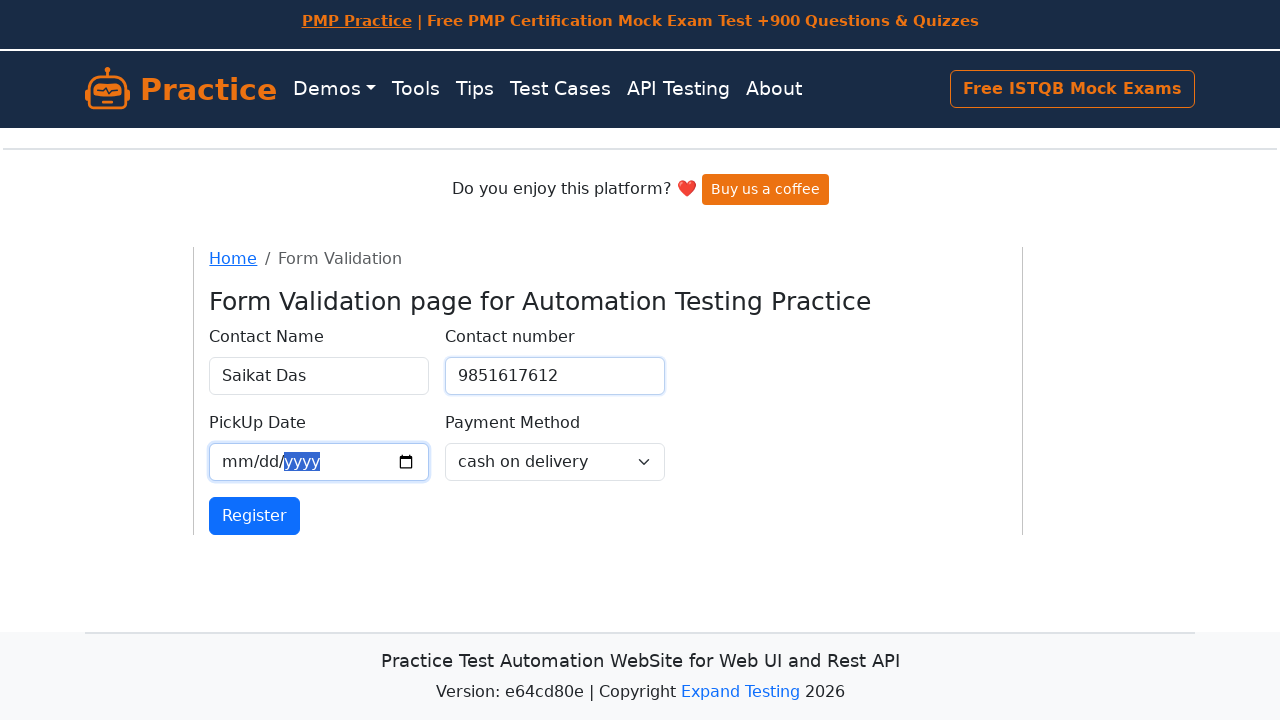

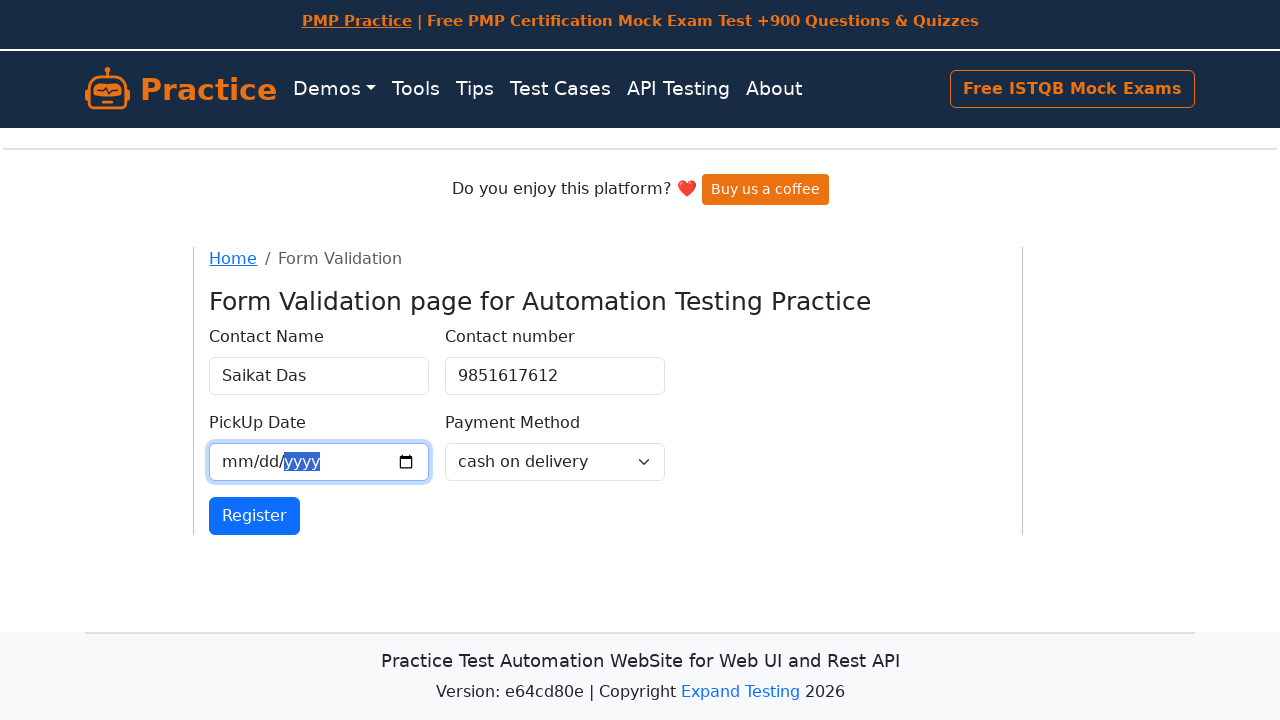